Tests displaying Growl-style notifications on a page by injecting jQuery and jQuery Growl library via JavaScript, then triggering various notification messages (default, error, notice, and warning).

Starting URL: http://the-internet.herokuapp.com

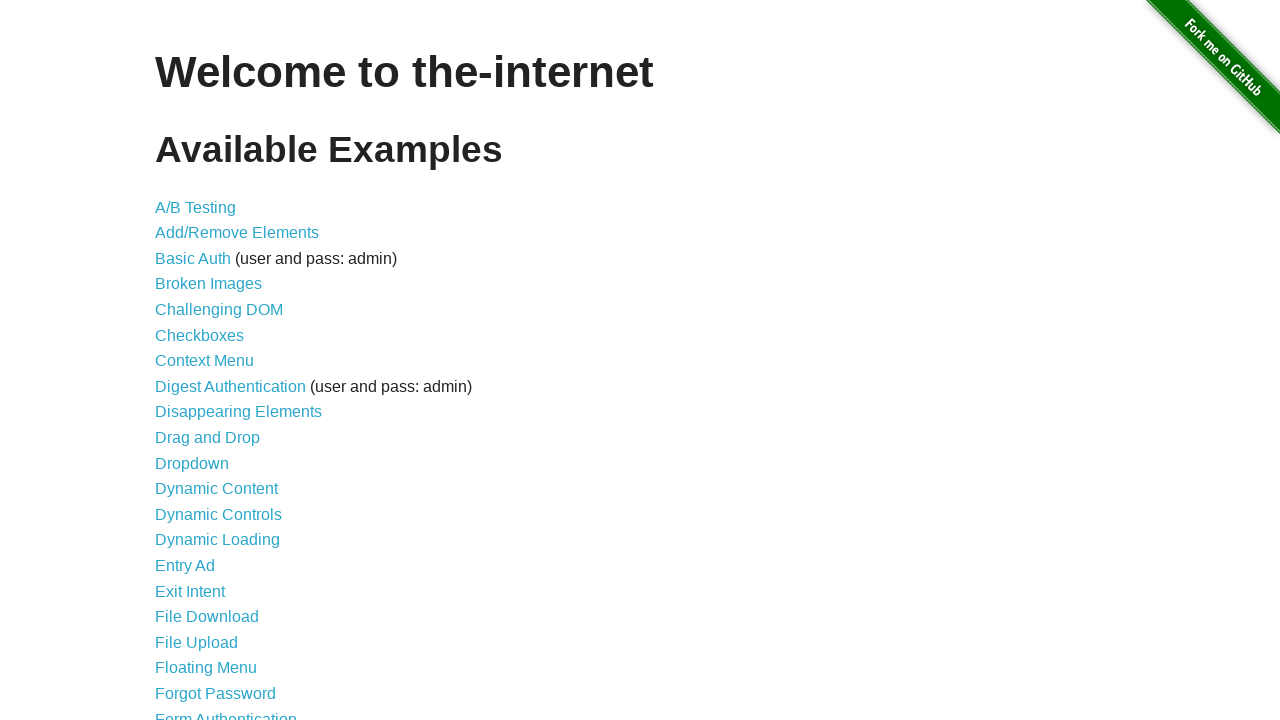

Injected jQuery library into the page
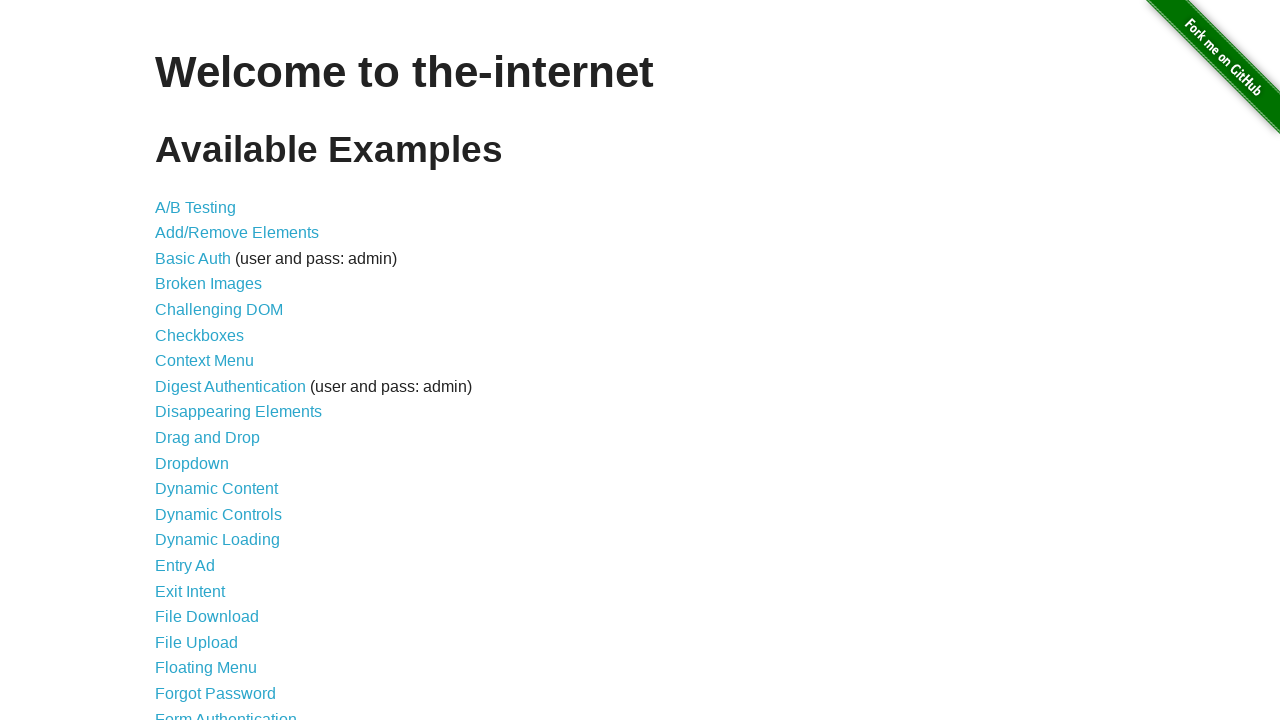

jQuery library loaded successfully
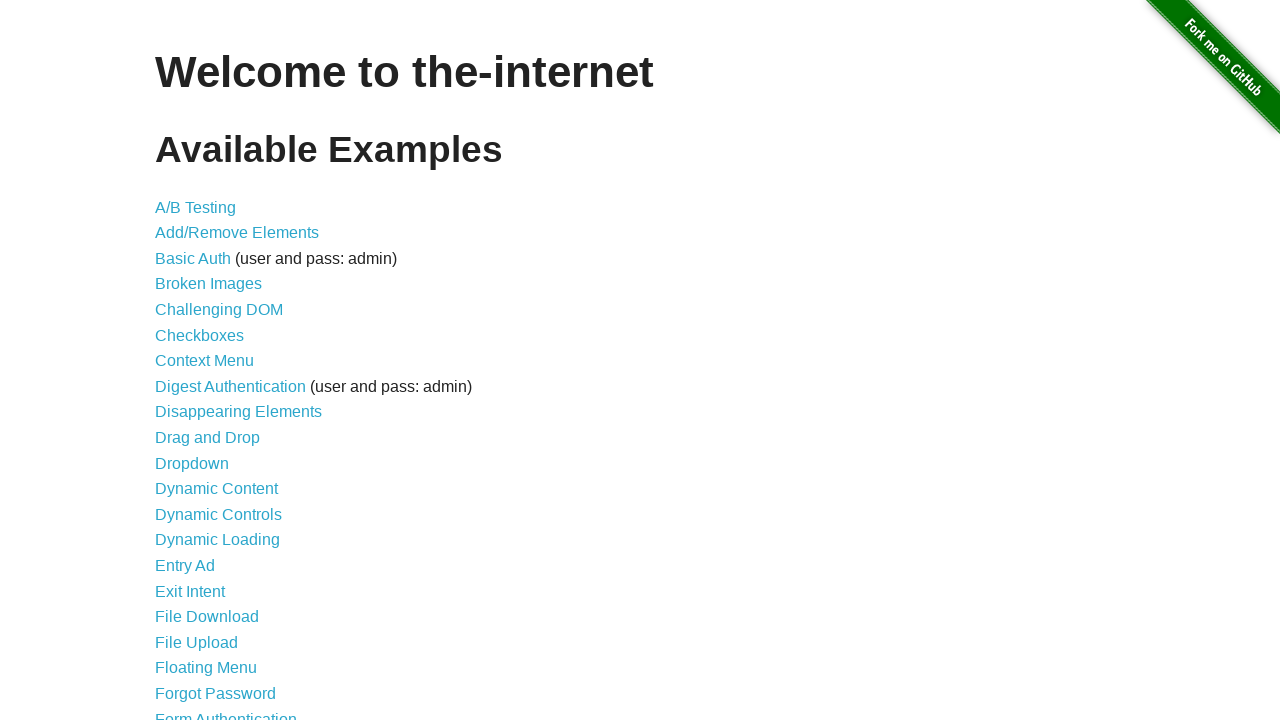

Injected jQuery Growl library into the page
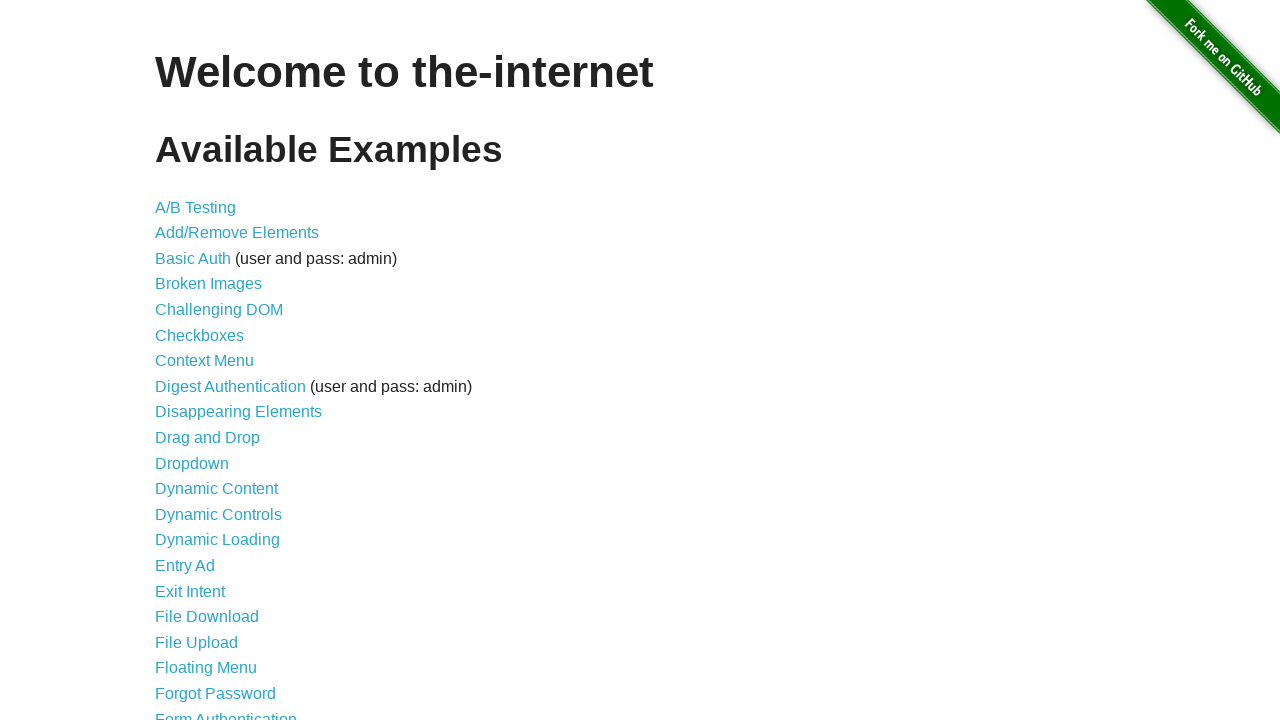

Injected jQuery Growl CSS styles into the page
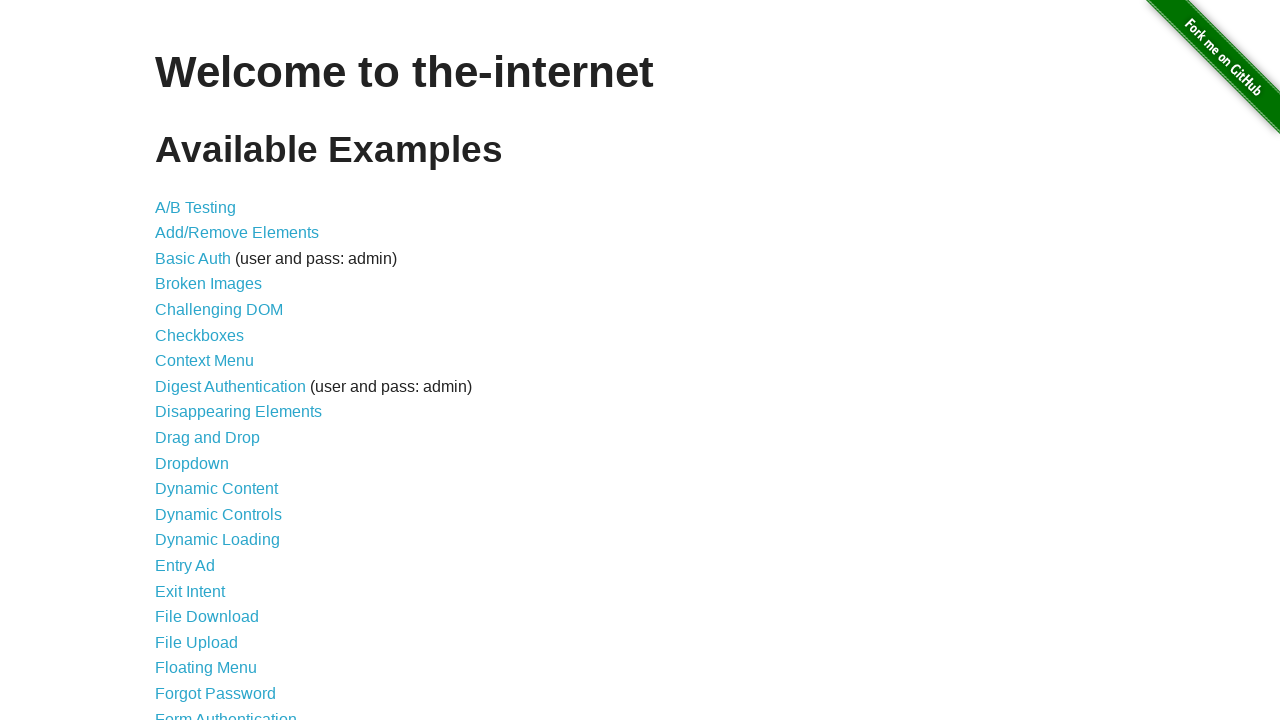

jQuery Growl library loaded and ready
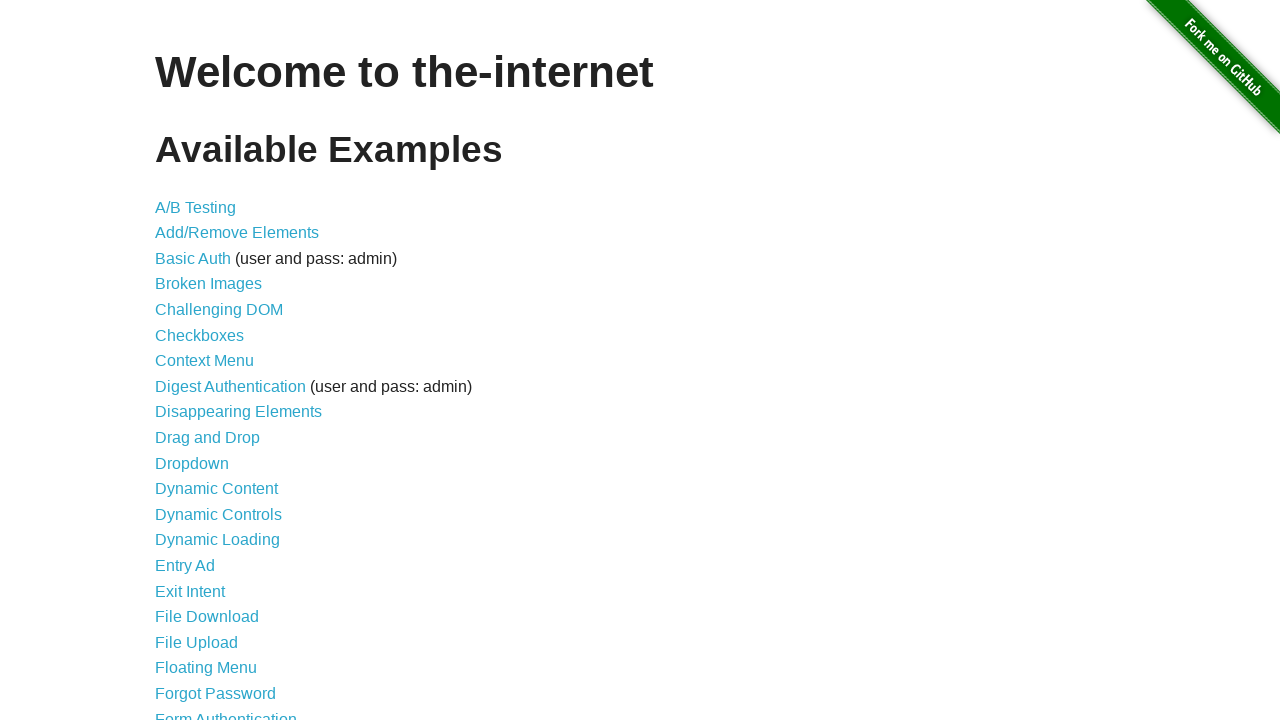

Triggered default Growl notification with title 'GET'
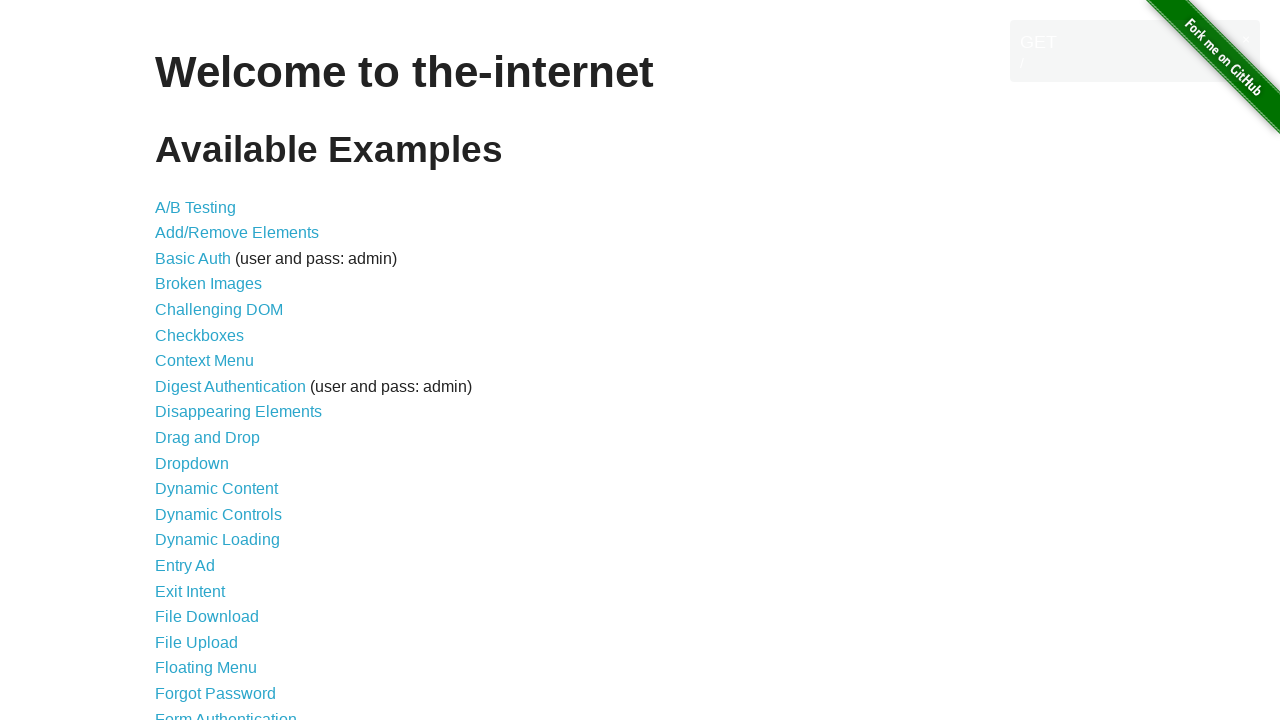

Triggered error Growl notification
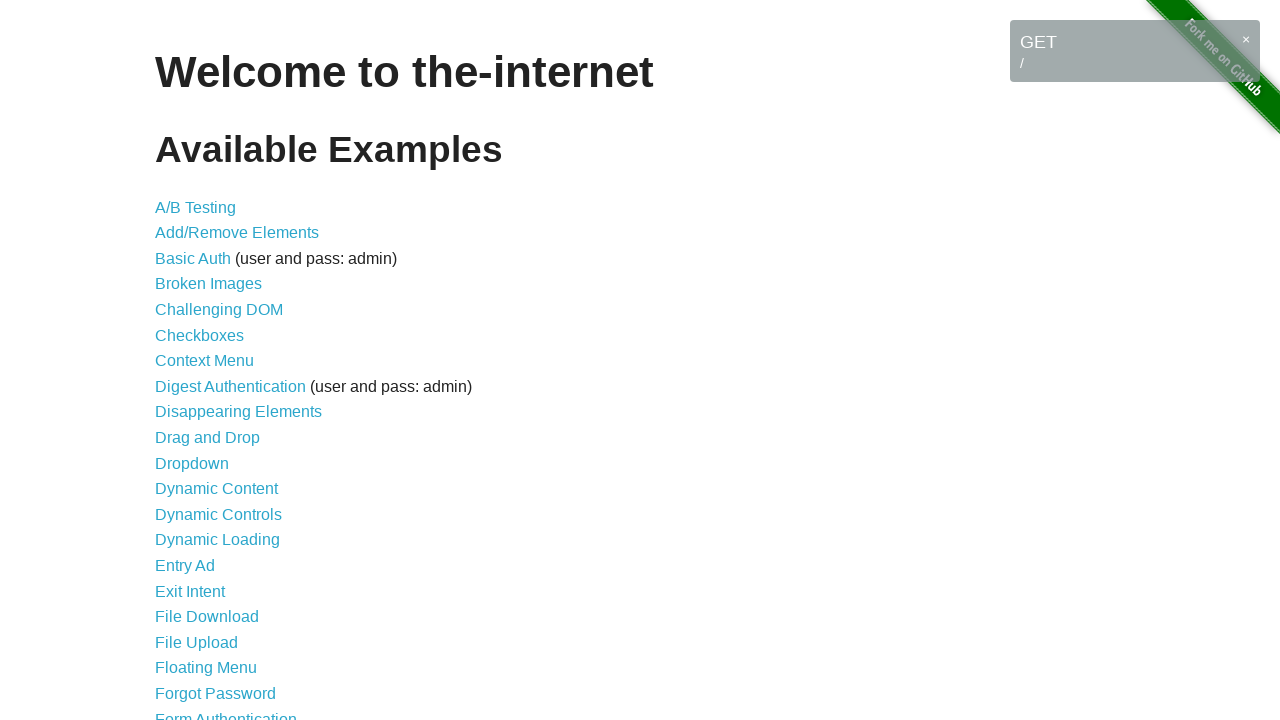

Triggered notice Growl notification
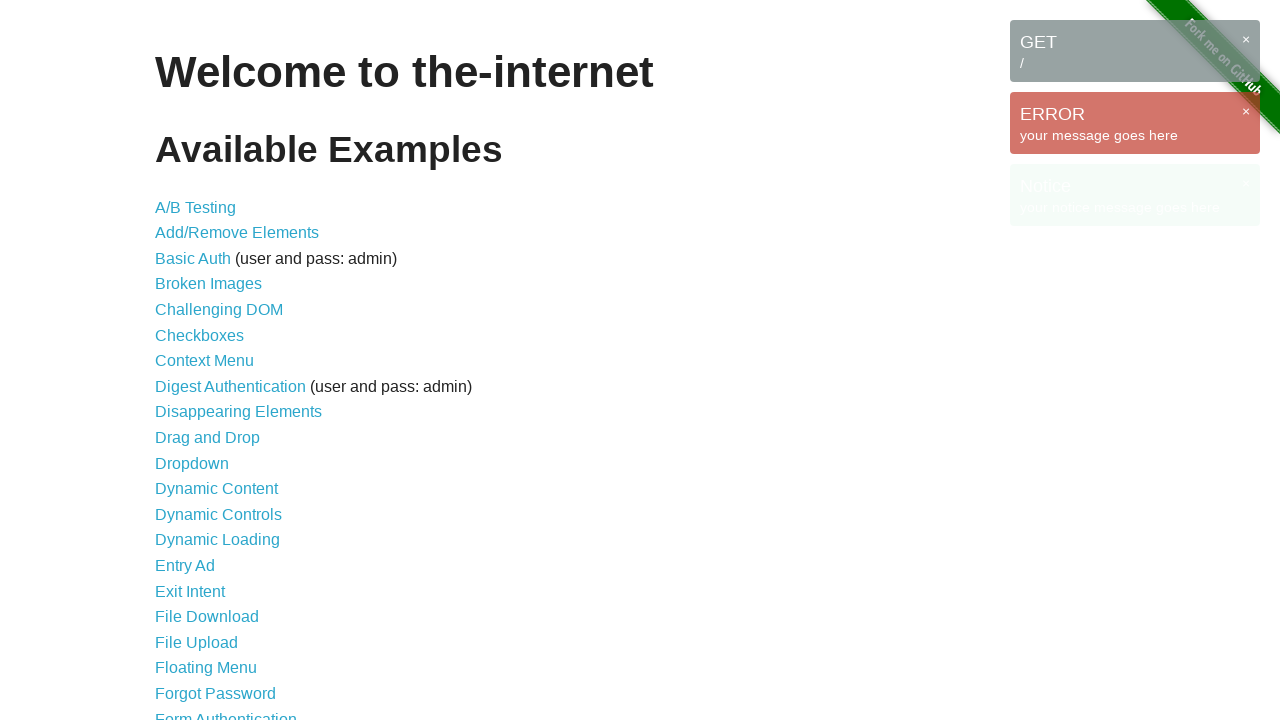

Triggered warning Growl notification
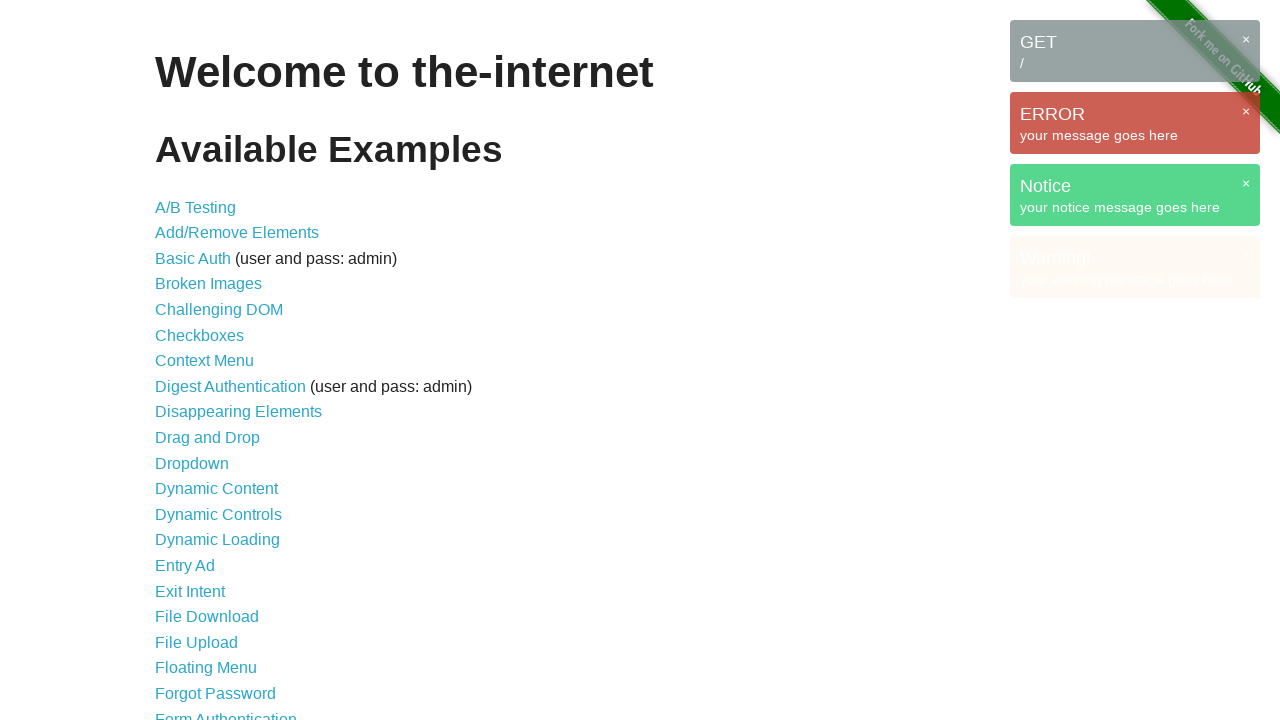

All Growl notifications are now visible on the page
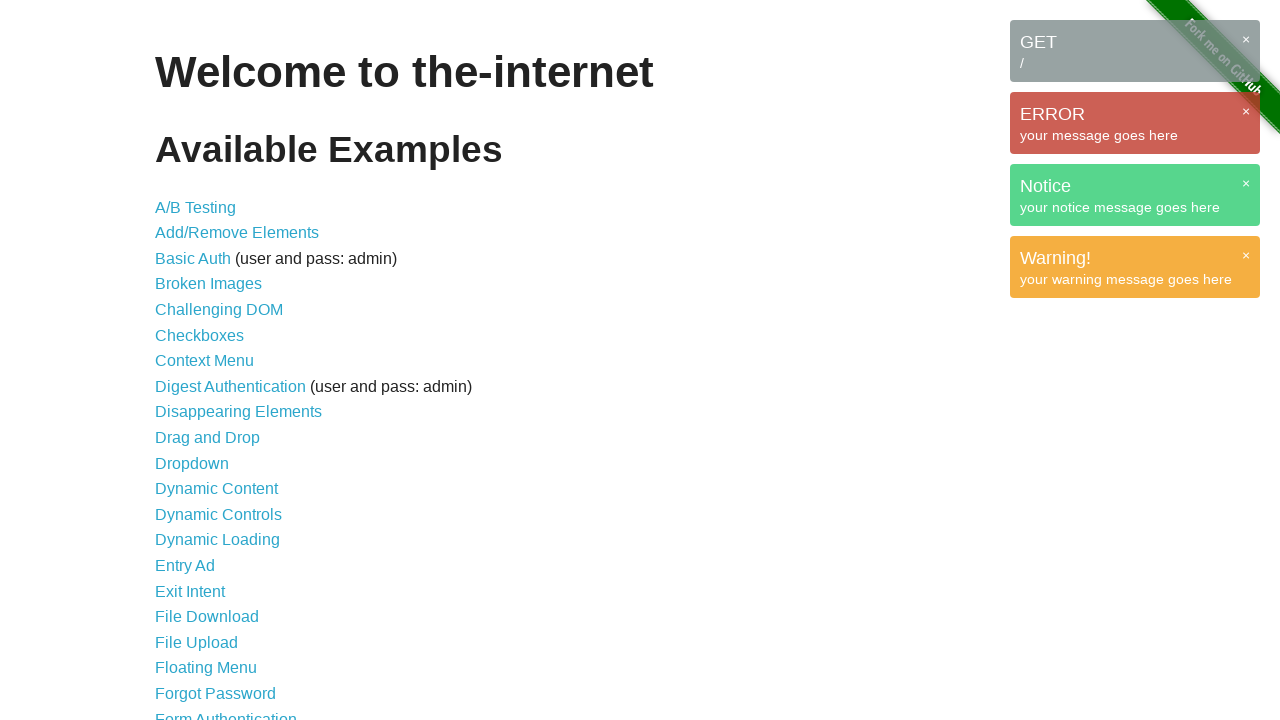

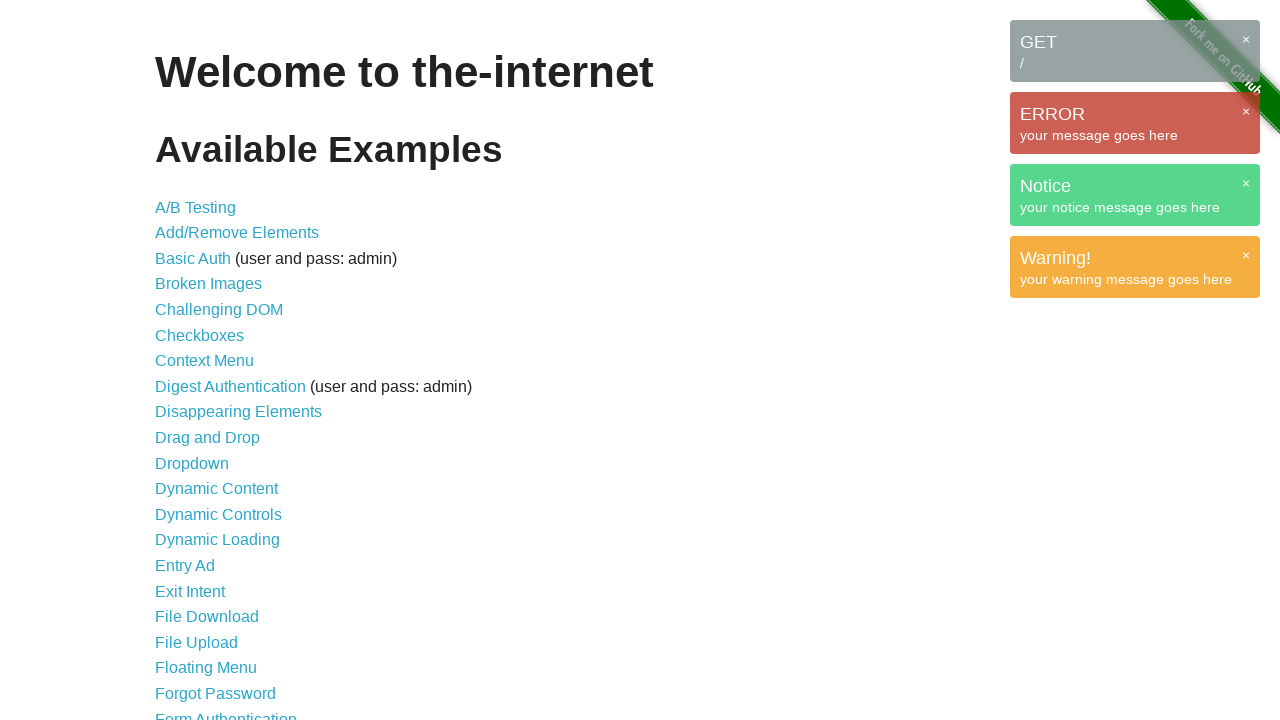